Tests scrolling functionality on Paytm website by performing multiple scroll operations in different directions

Starting URL: https://paytm.com/

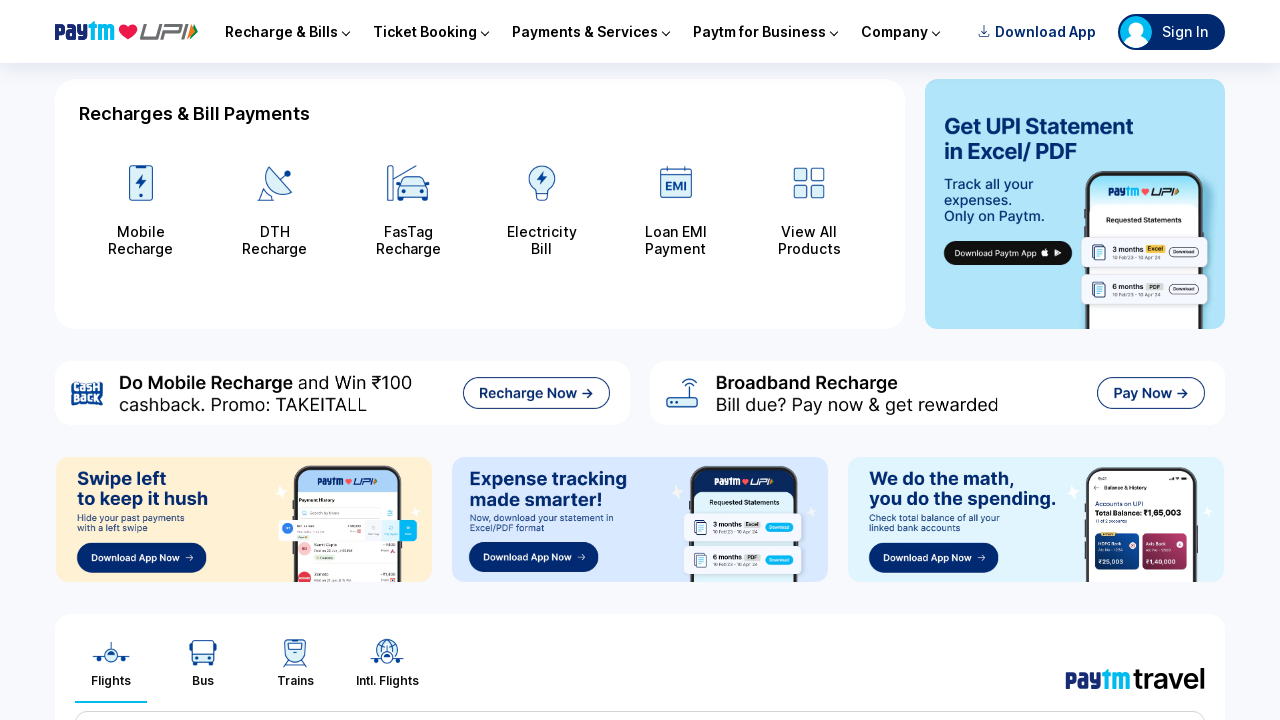

Scrolled down by 800 pixels on Paytm website
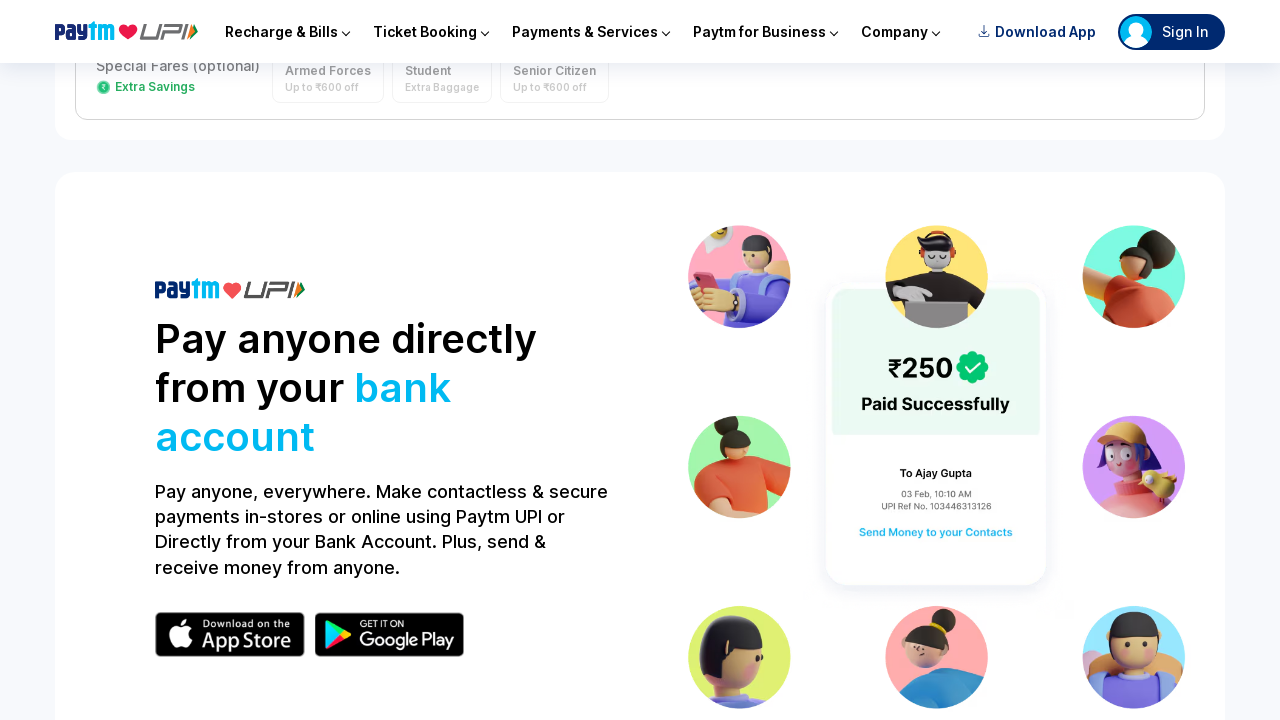

Scrolled down by 8000 pixels
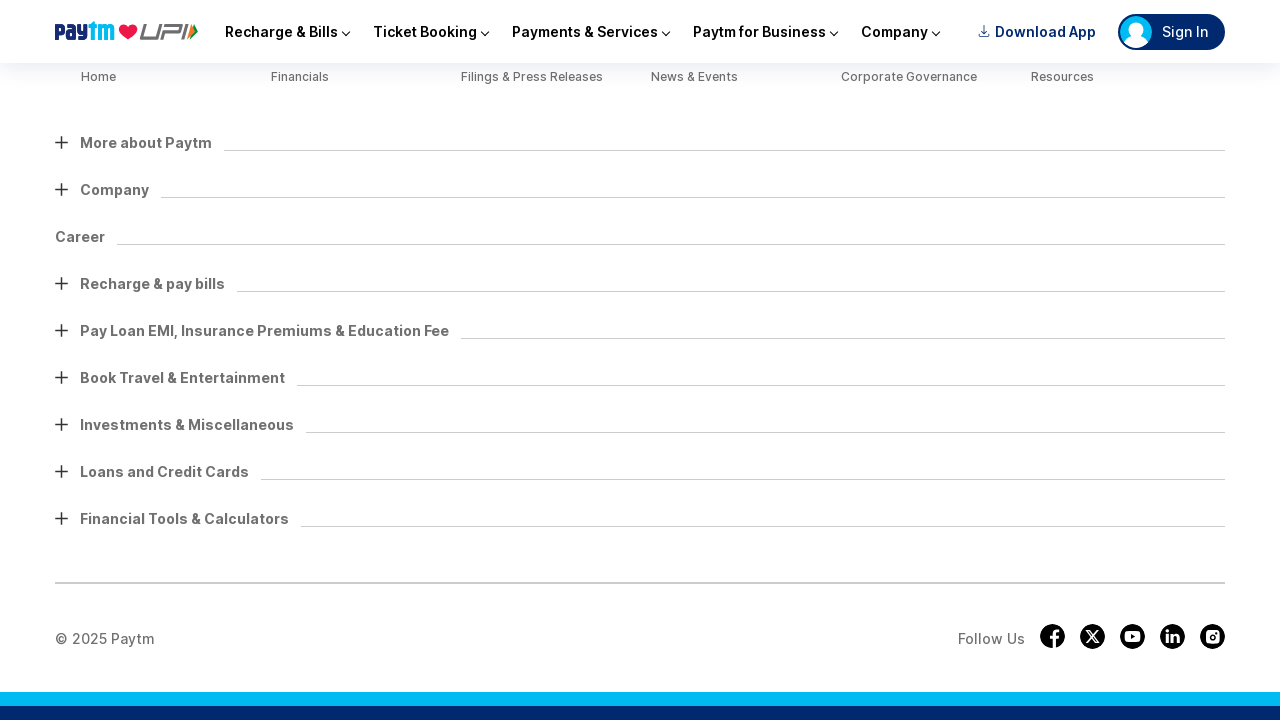

Scrolled up by 5000 pixels
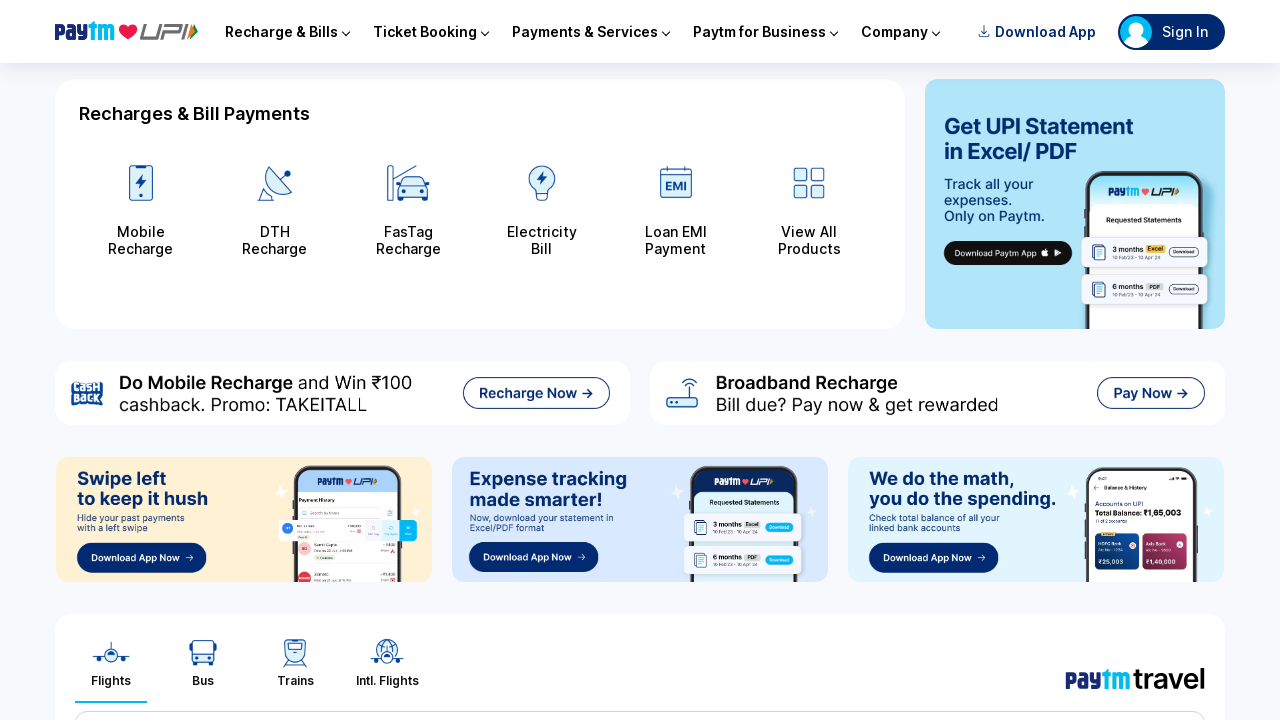

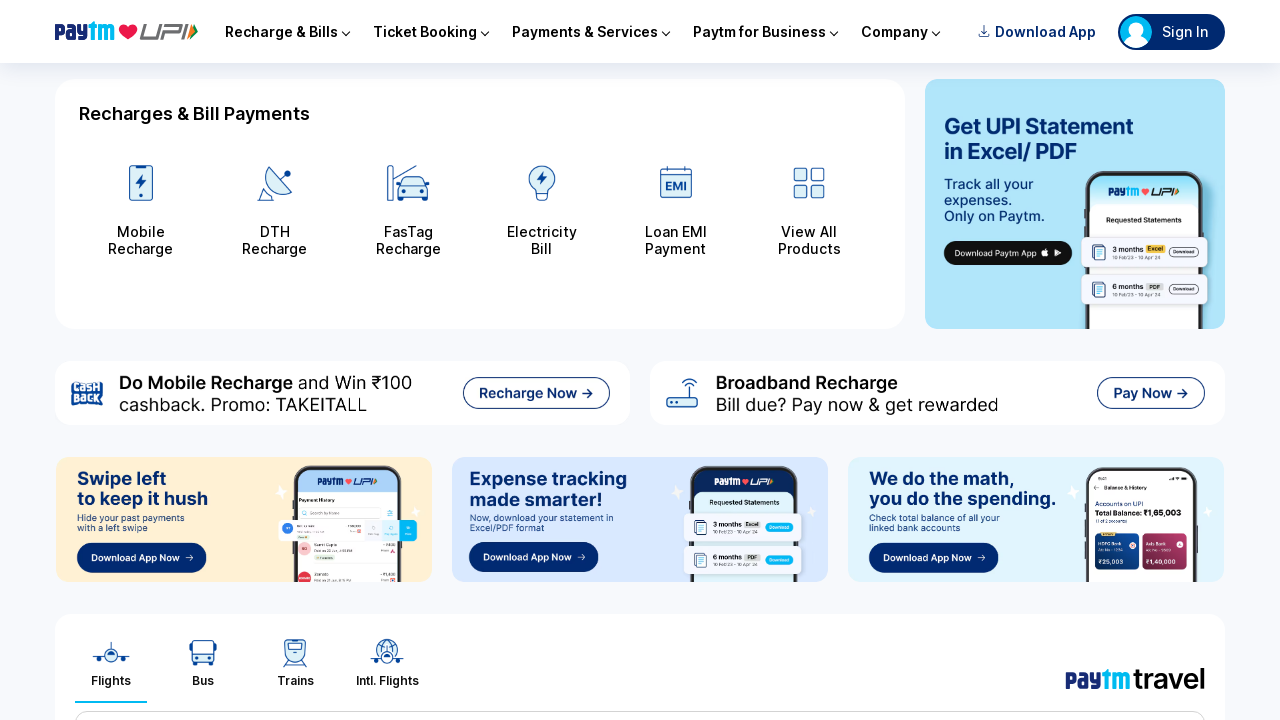